Tests a simple form by filling in first name, last name, city, and country fields using different selector strategies, then submits the form by clicking a button.

Starting URL: http://suninjuly.github.io/simple_form_find_task.html

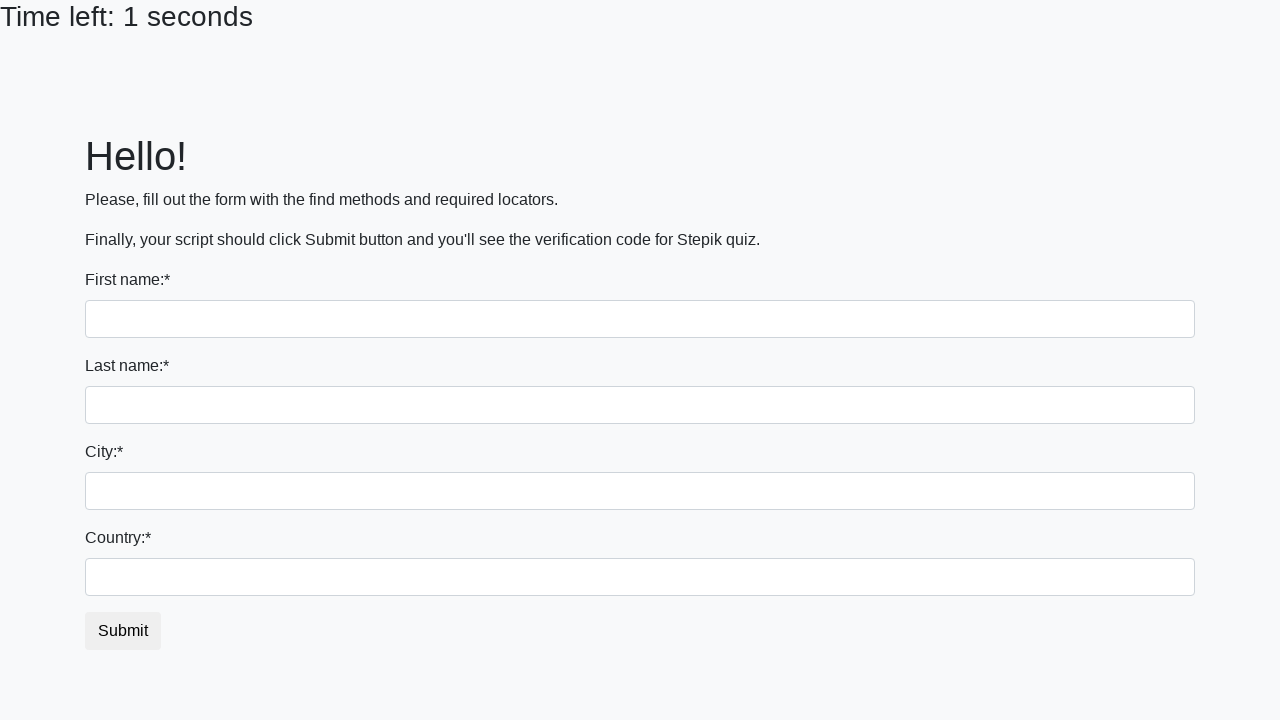

Filled first name field with 'Denis' on input
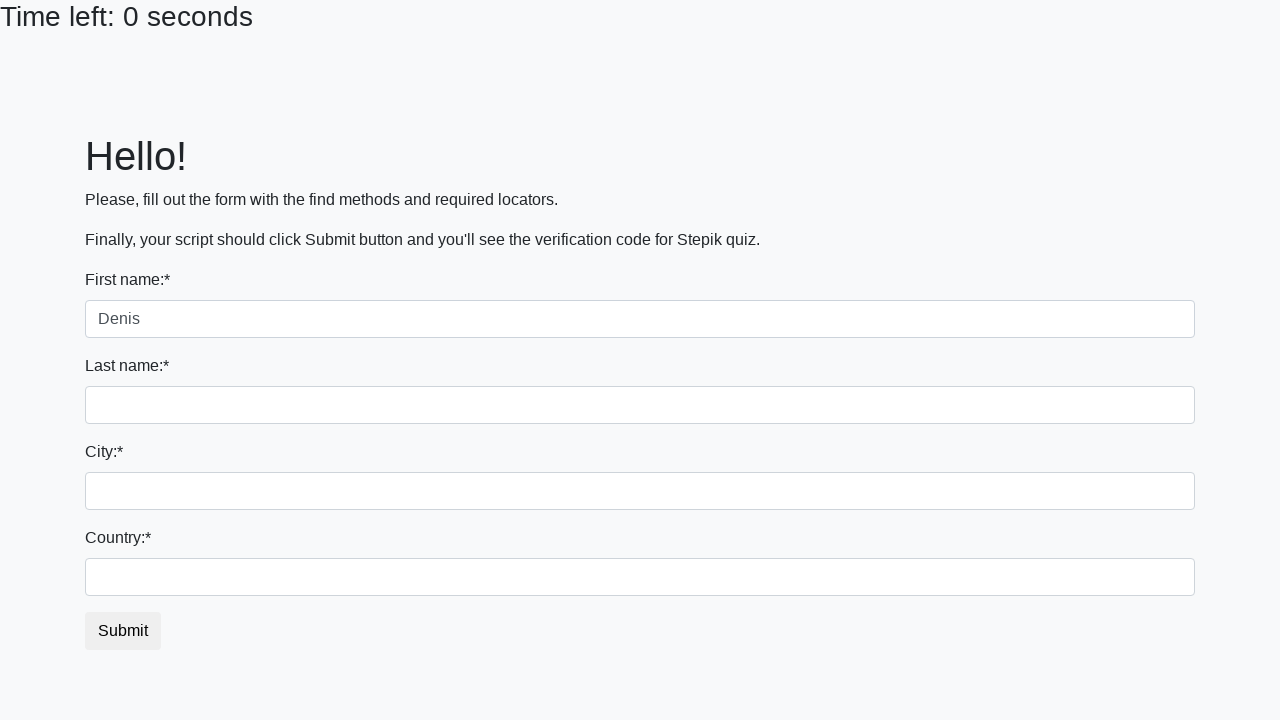

Filled last name field with 'Raleyno' on input[name='last_name']
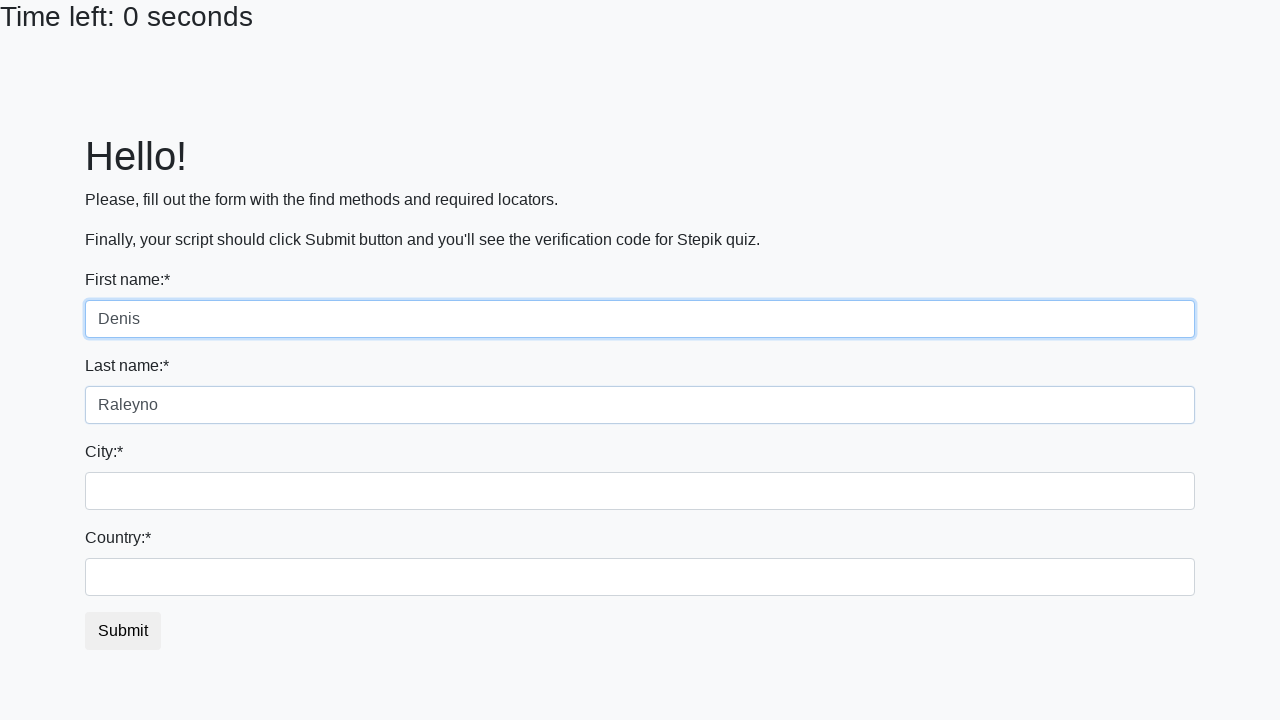

Filled city field with 'Minsk' on .form-control.city
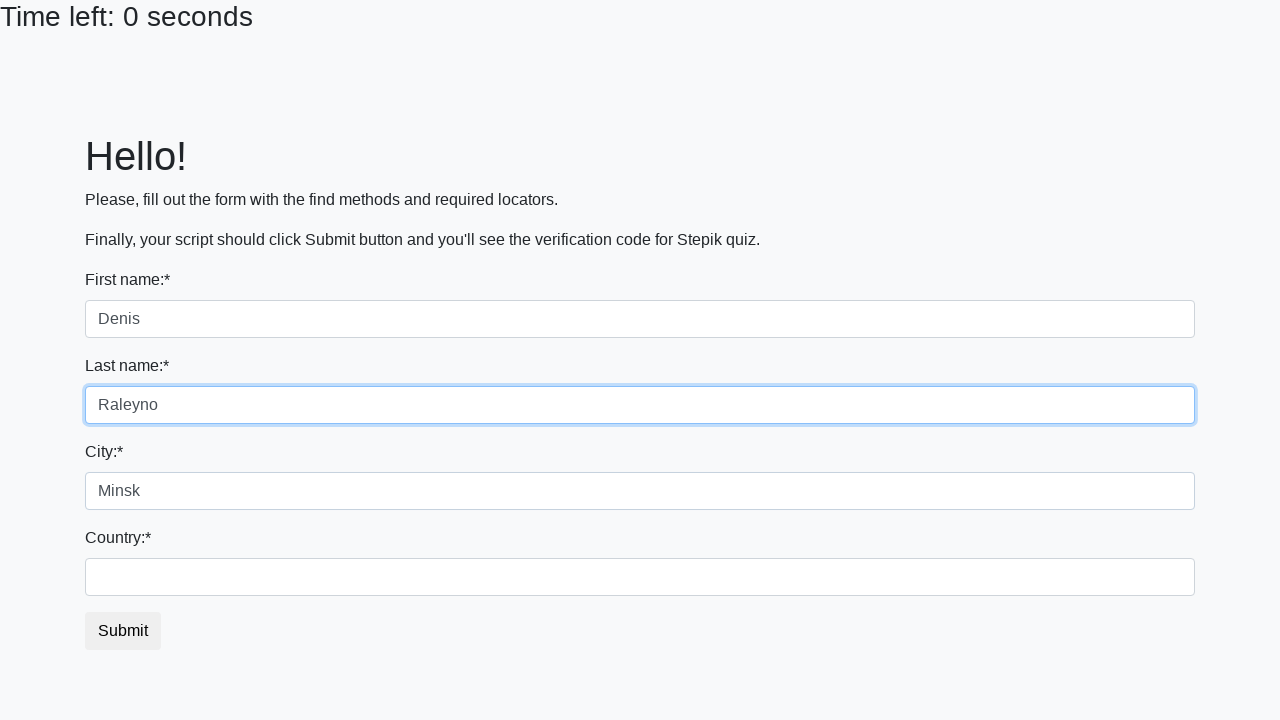

Filled country field with 'Belarus' on #country
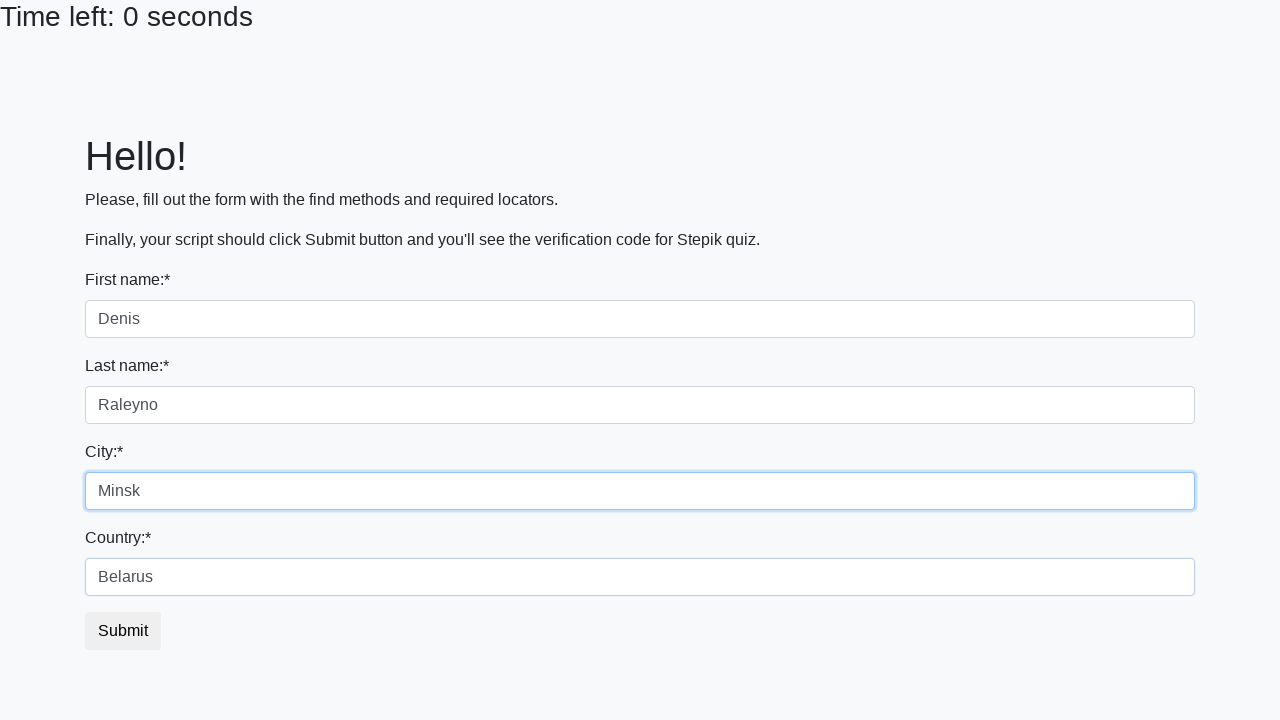

Clicked submit button to submit form at (123, 631) on button.btn
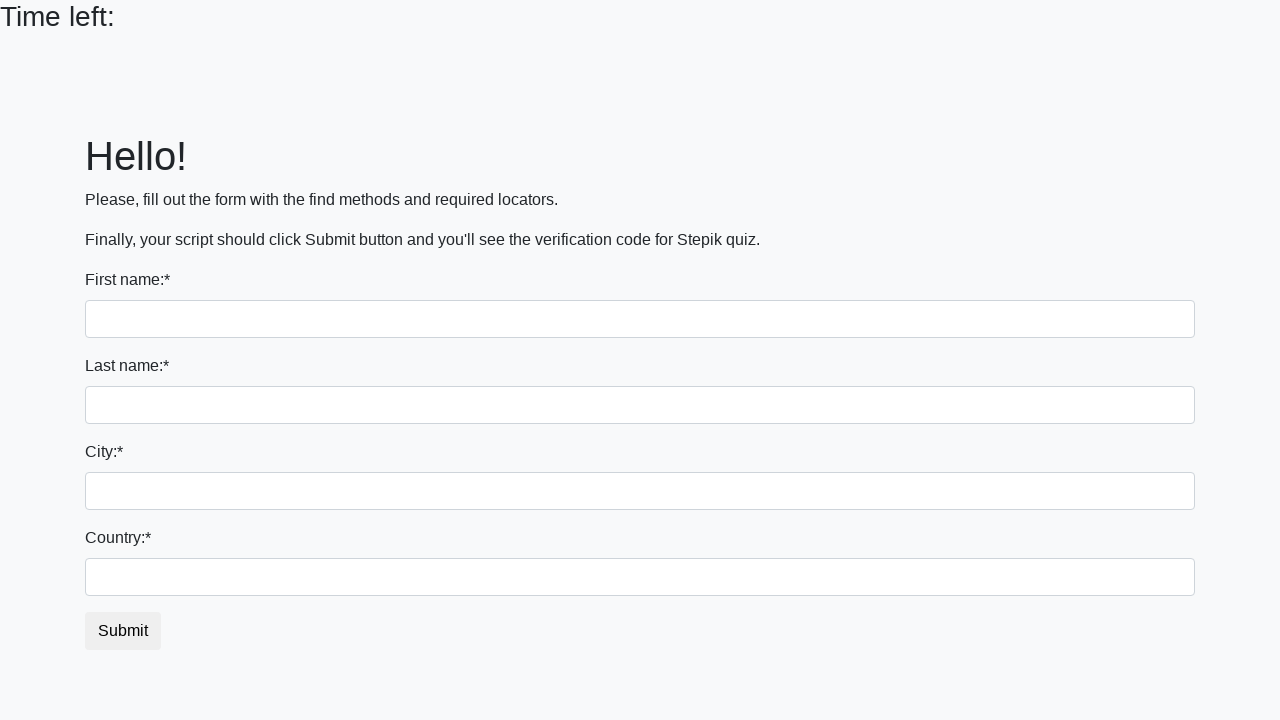

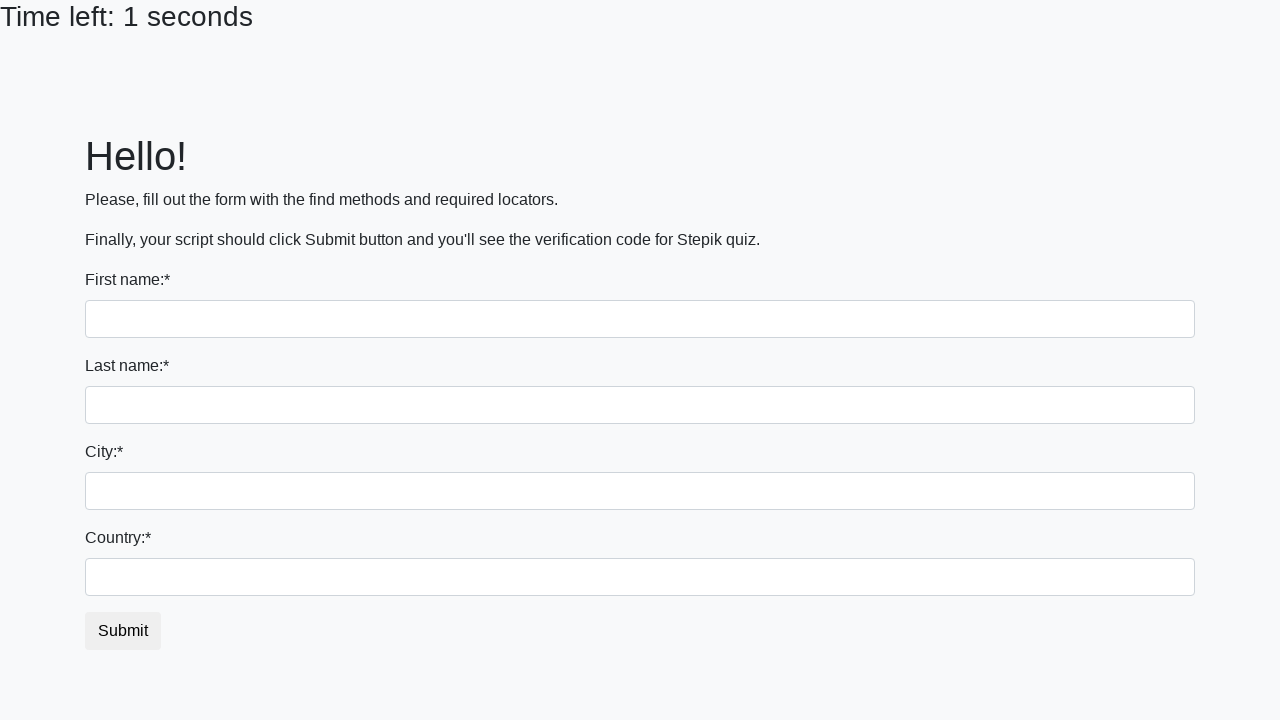